Tests dropdown selection functionality on a practice page by selecting options using different methods (by index and by sending keys)

Starting URL: https://www.leafground.com/select.xhtml

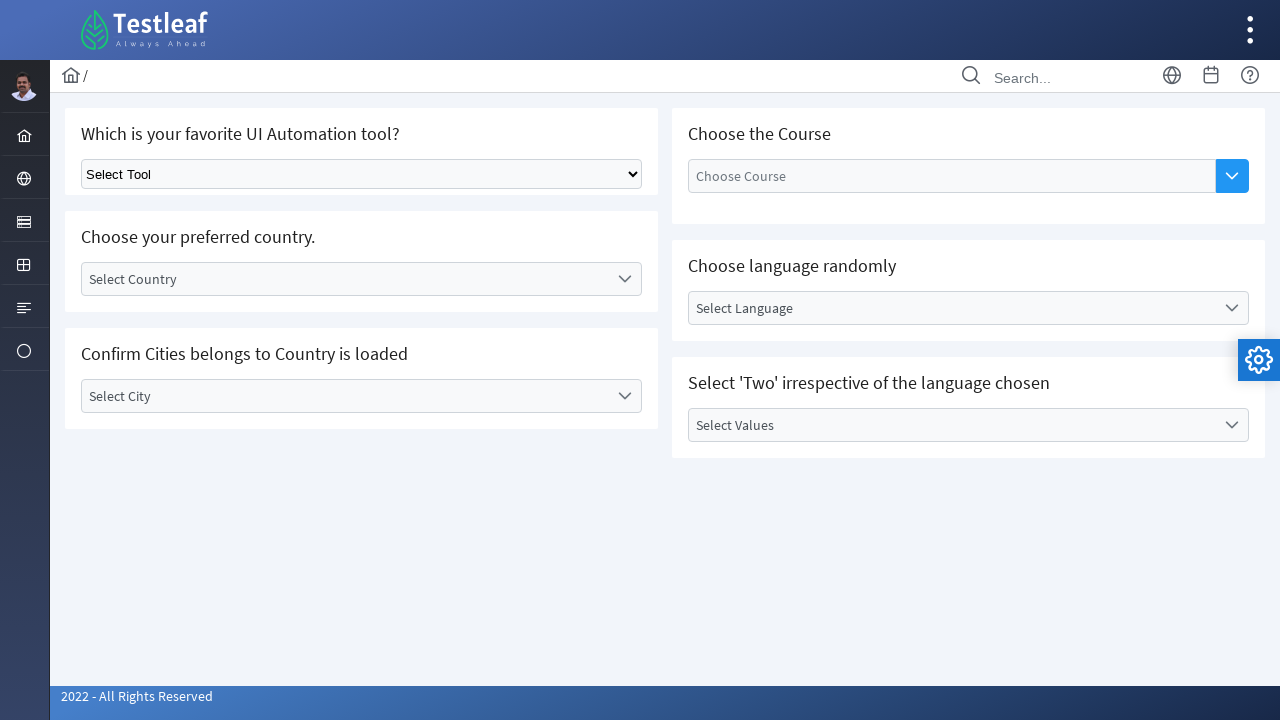

Located dropdown element with class ui-selectonemenu
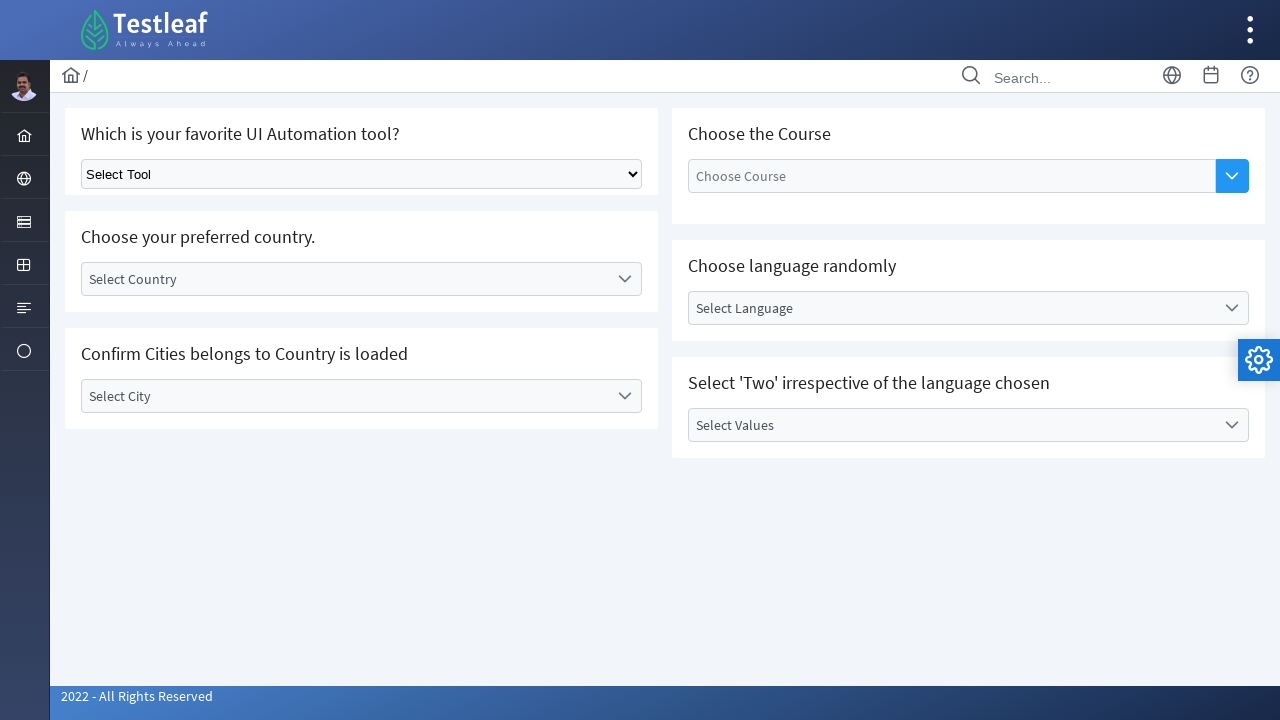

Selected dropdown option by index 1 (second option) on select.ui-selectonemenu
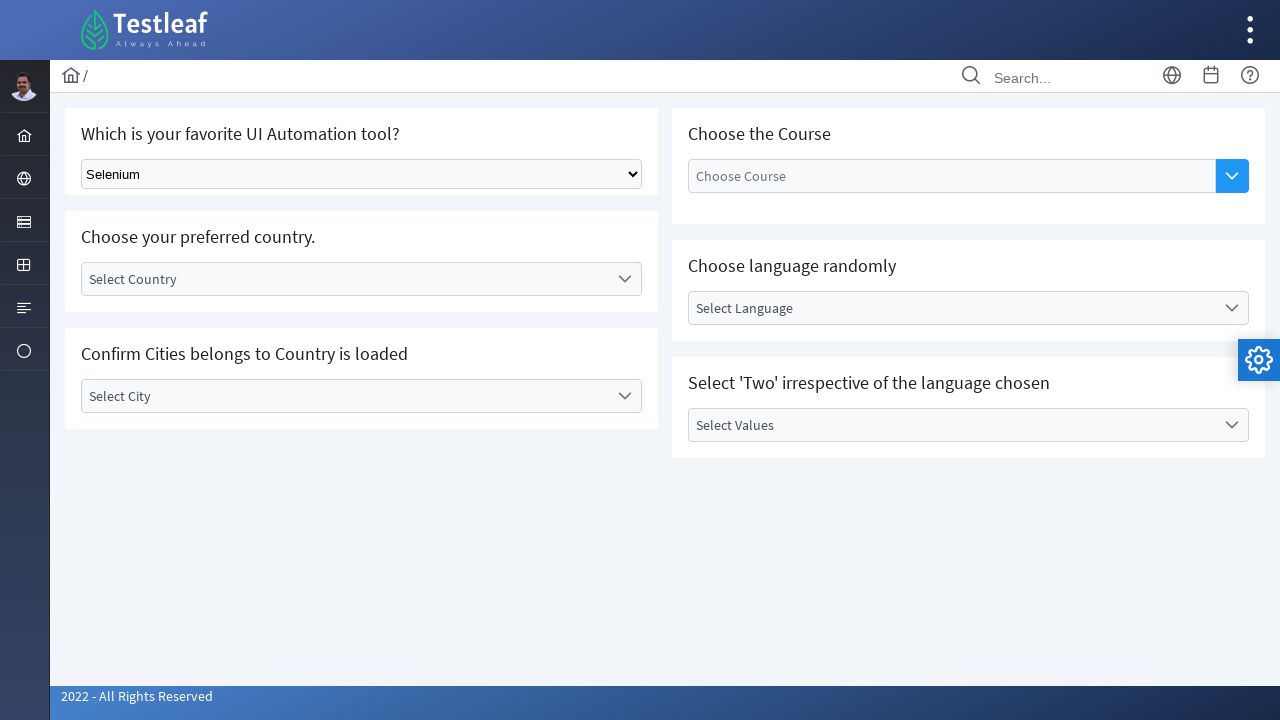

Selected dropdown option by label 'Puppeteer' on select.ui-selectonemenu
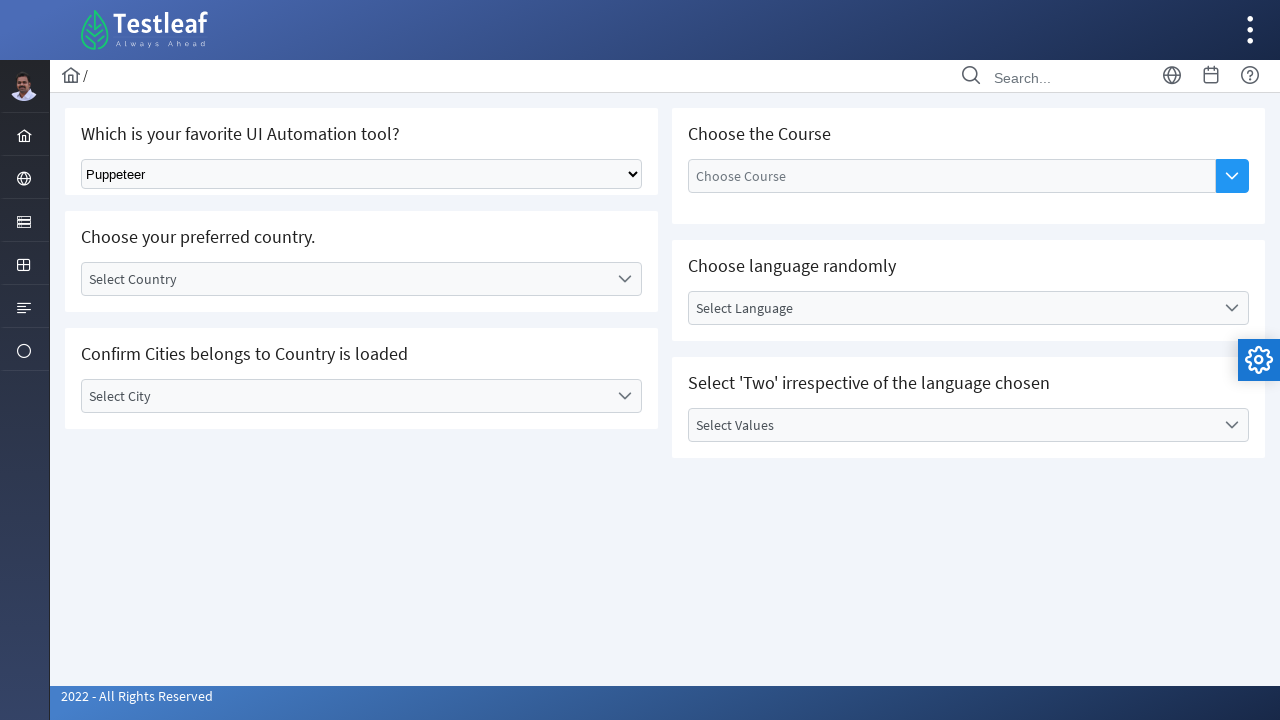

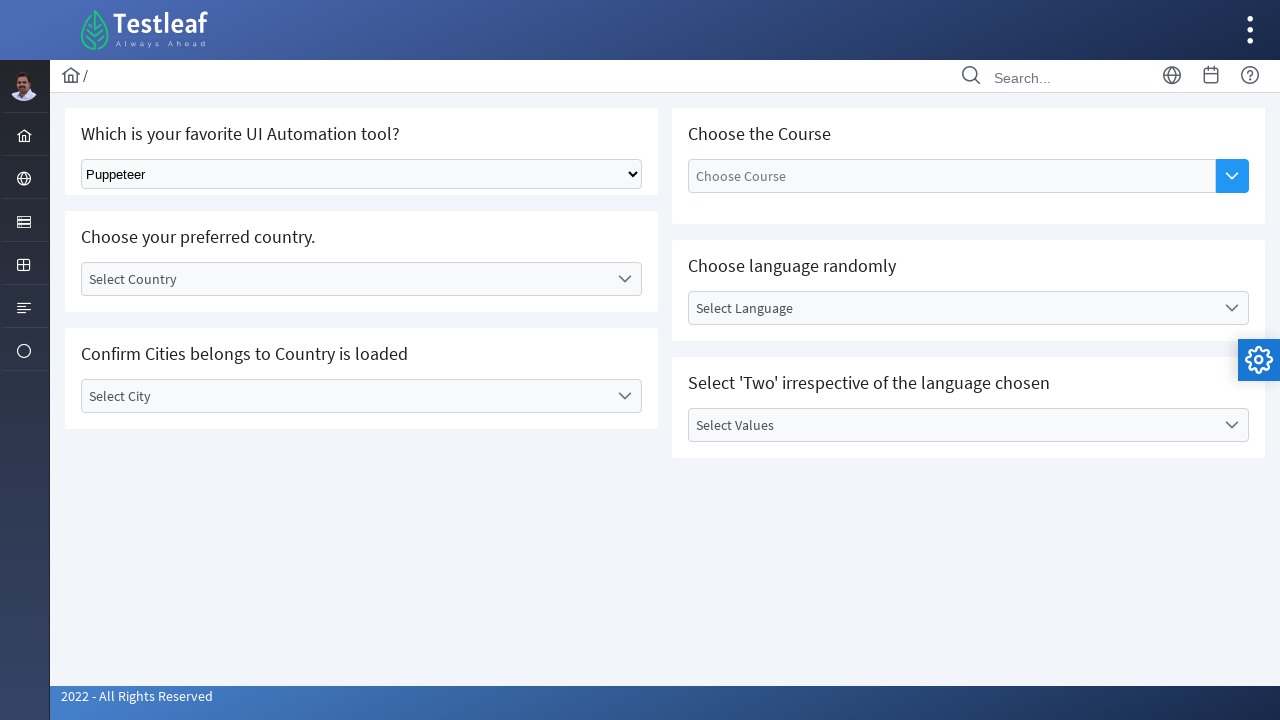